Navigates to a blog page to locate code blocks, then navigates to another page to interact with a floating table of contents by clicking the TOC button.

Starting URL: https://guitarrapc-theme.hatenablog.com/entry/2025/05/12/131258

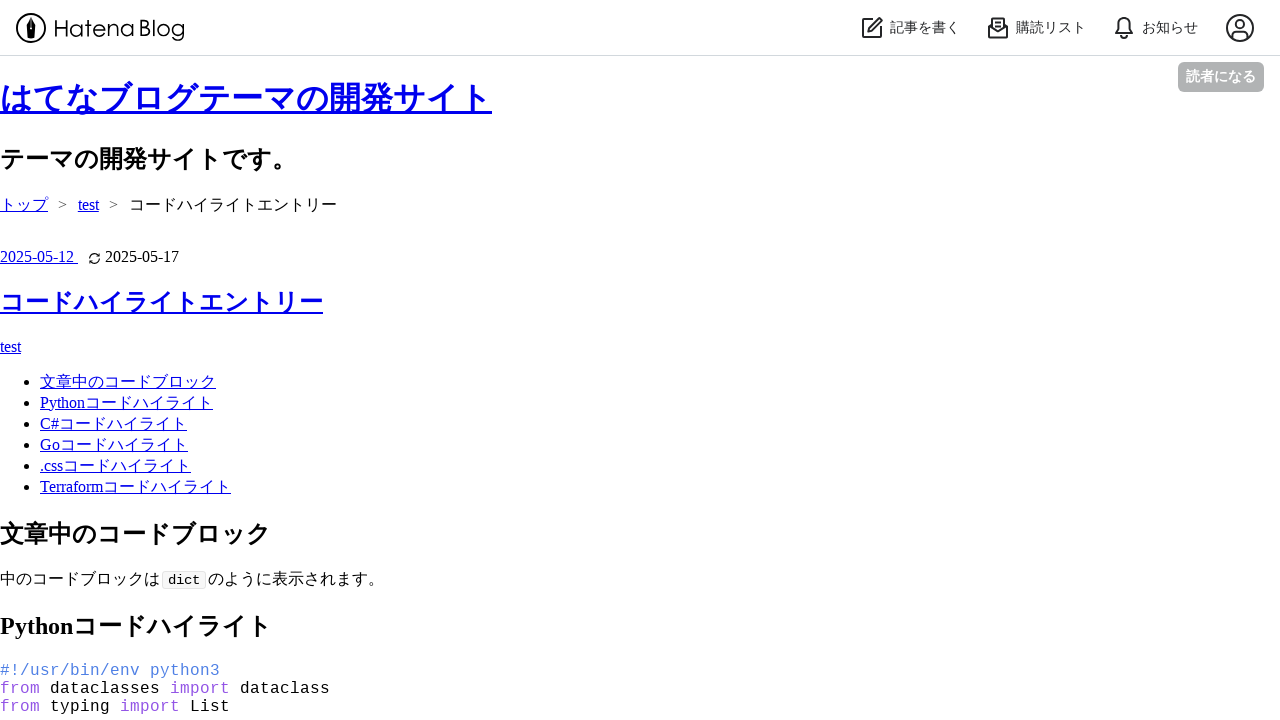

Set viewport size to 912x1368
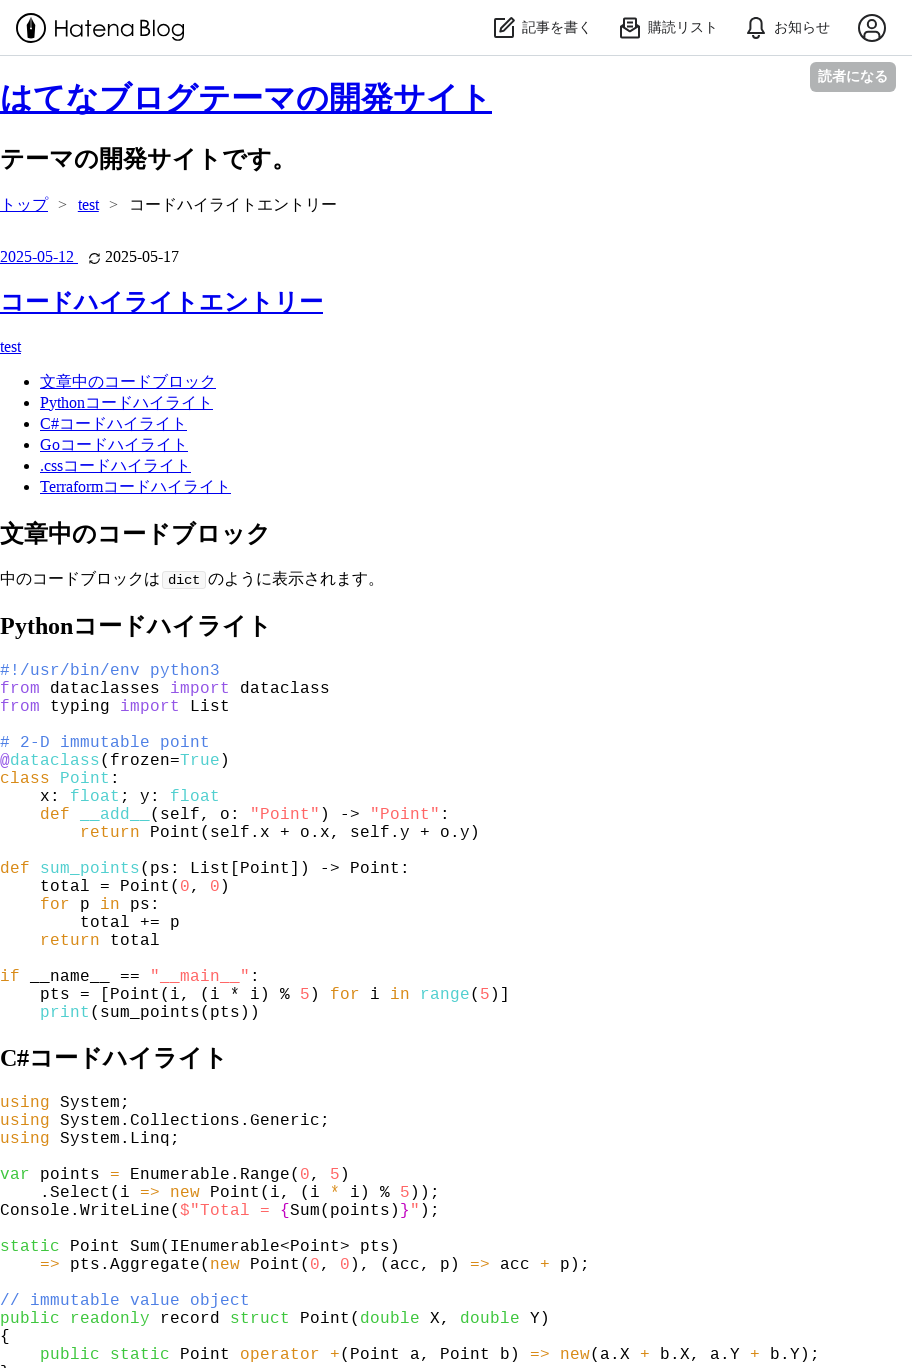

Page fully loaded (networkidle)
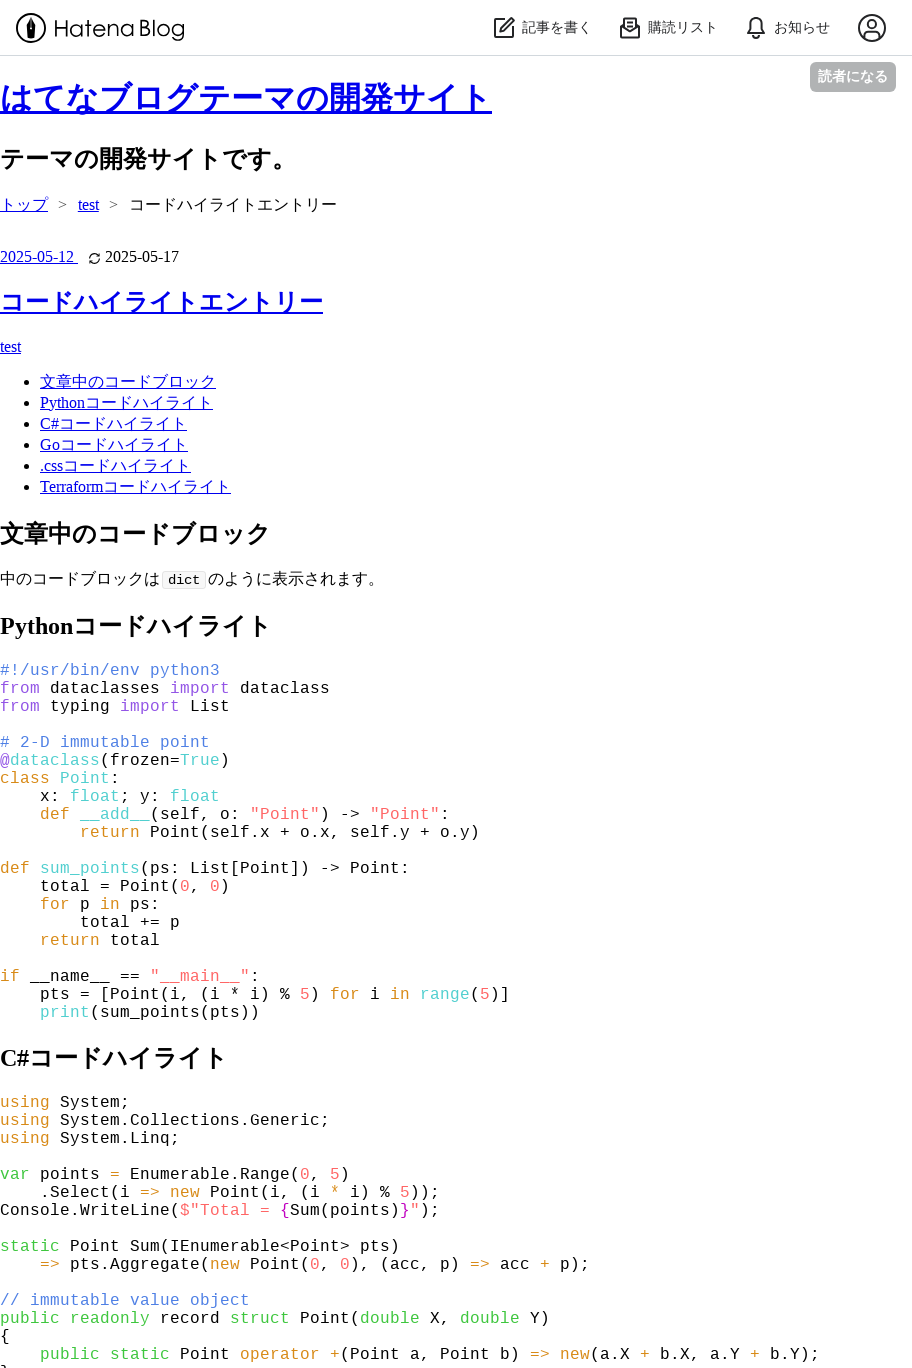

Located all code blocks on the blog page
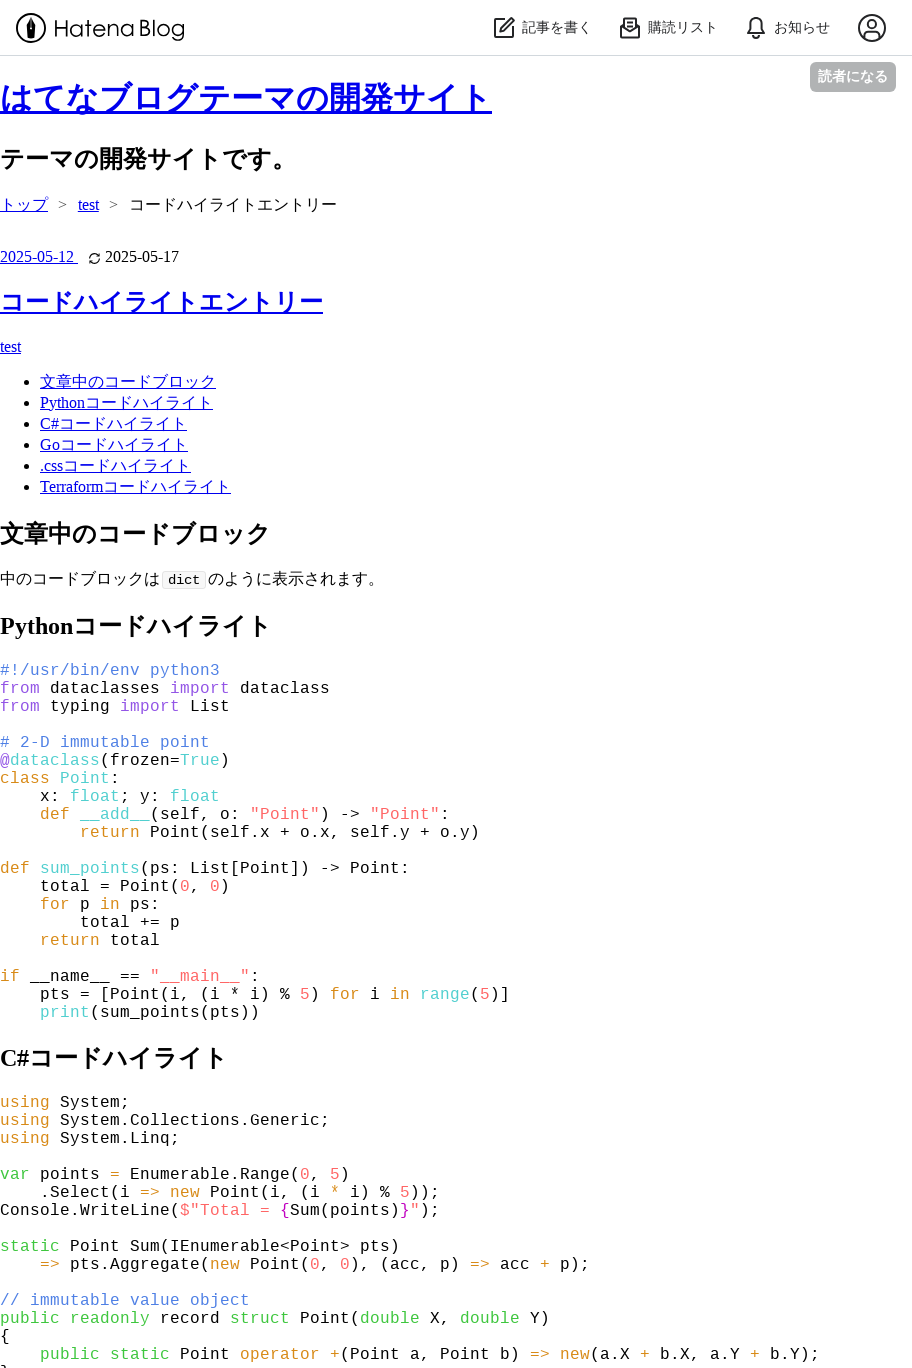

Code blocks confirmed to be present
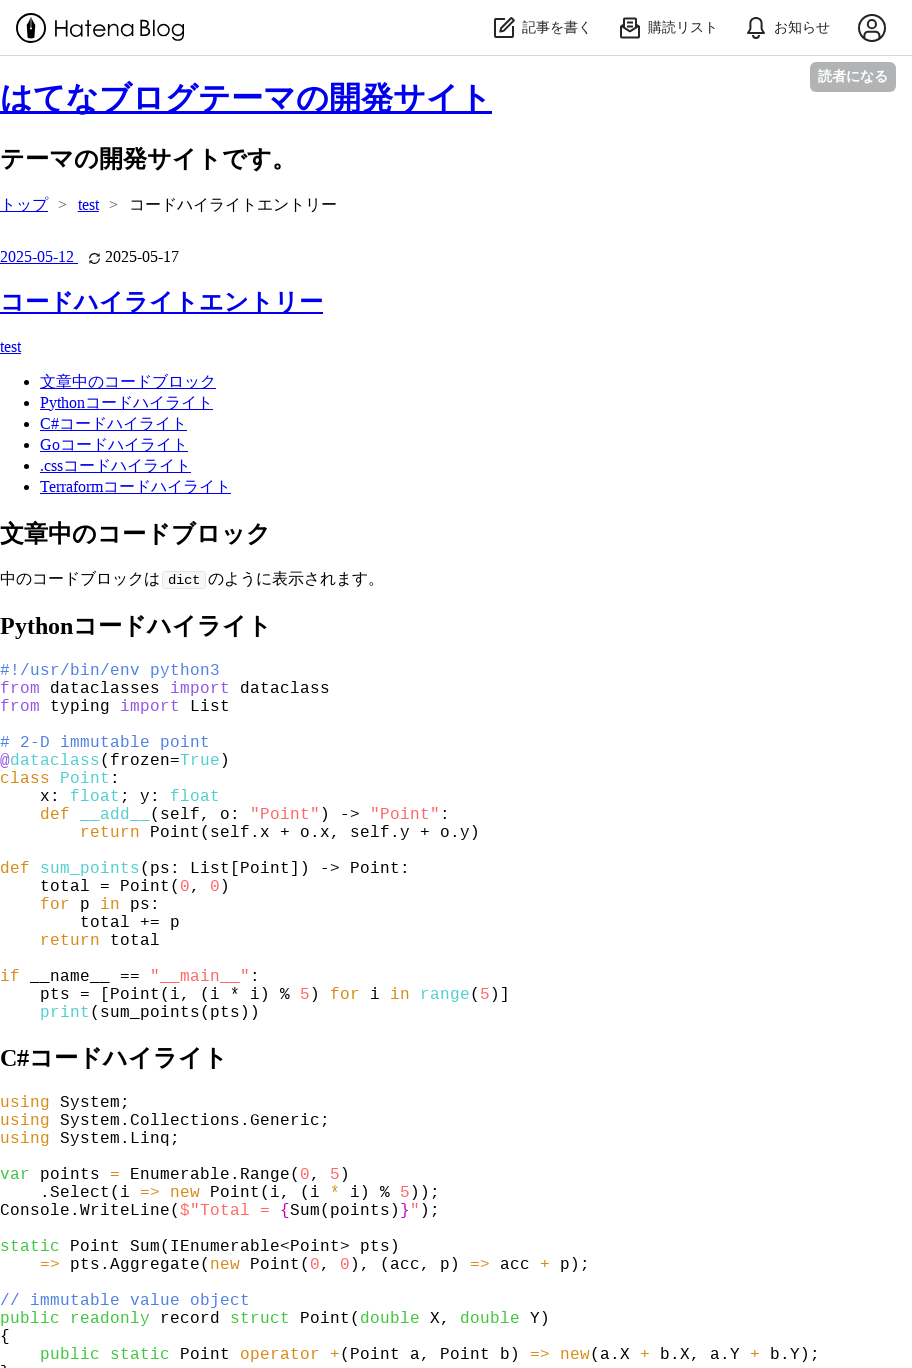

Navigated to second blog post page
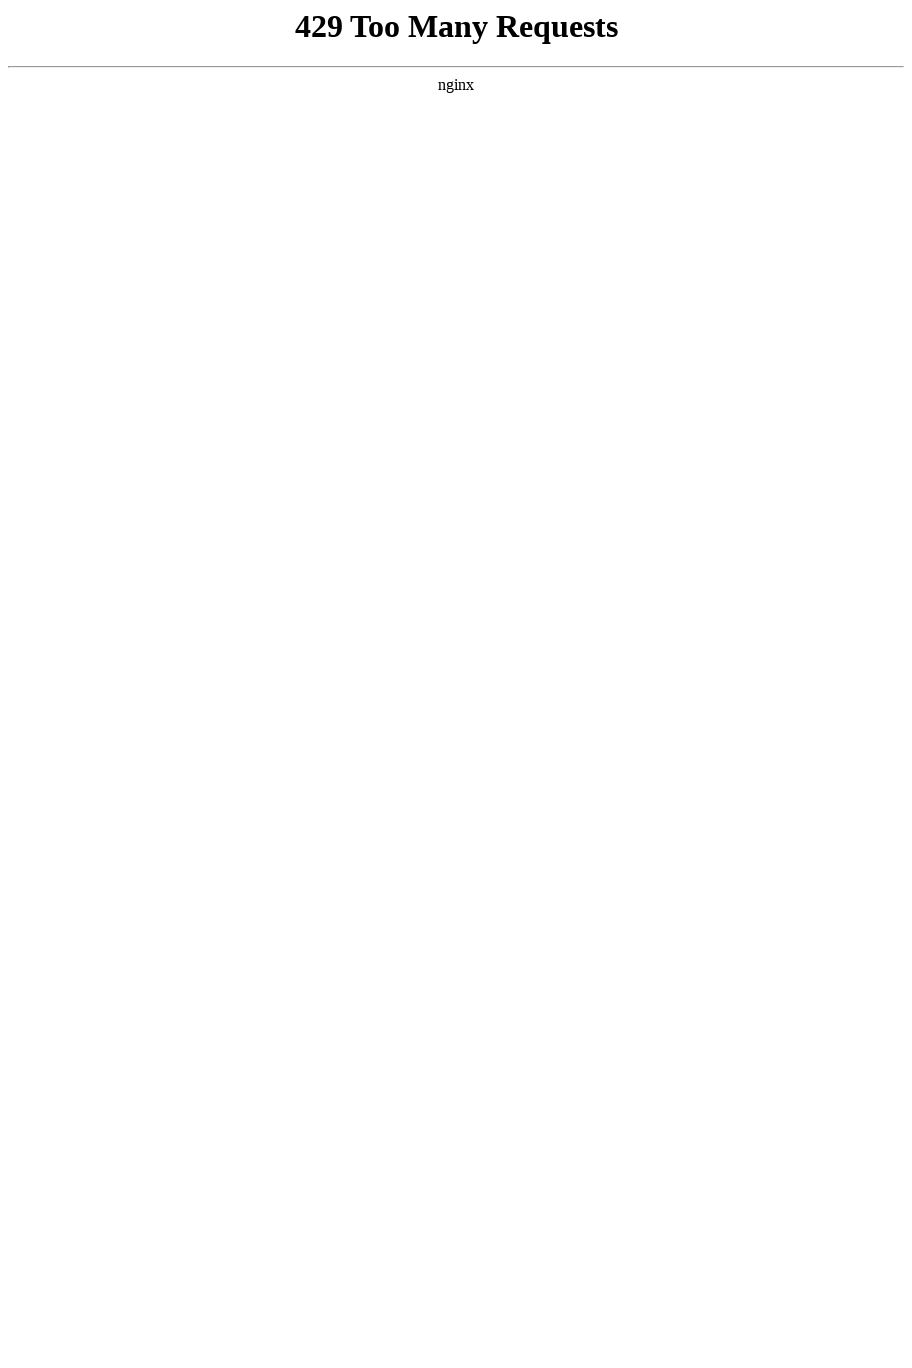

Second page fully loaded (networkidle)
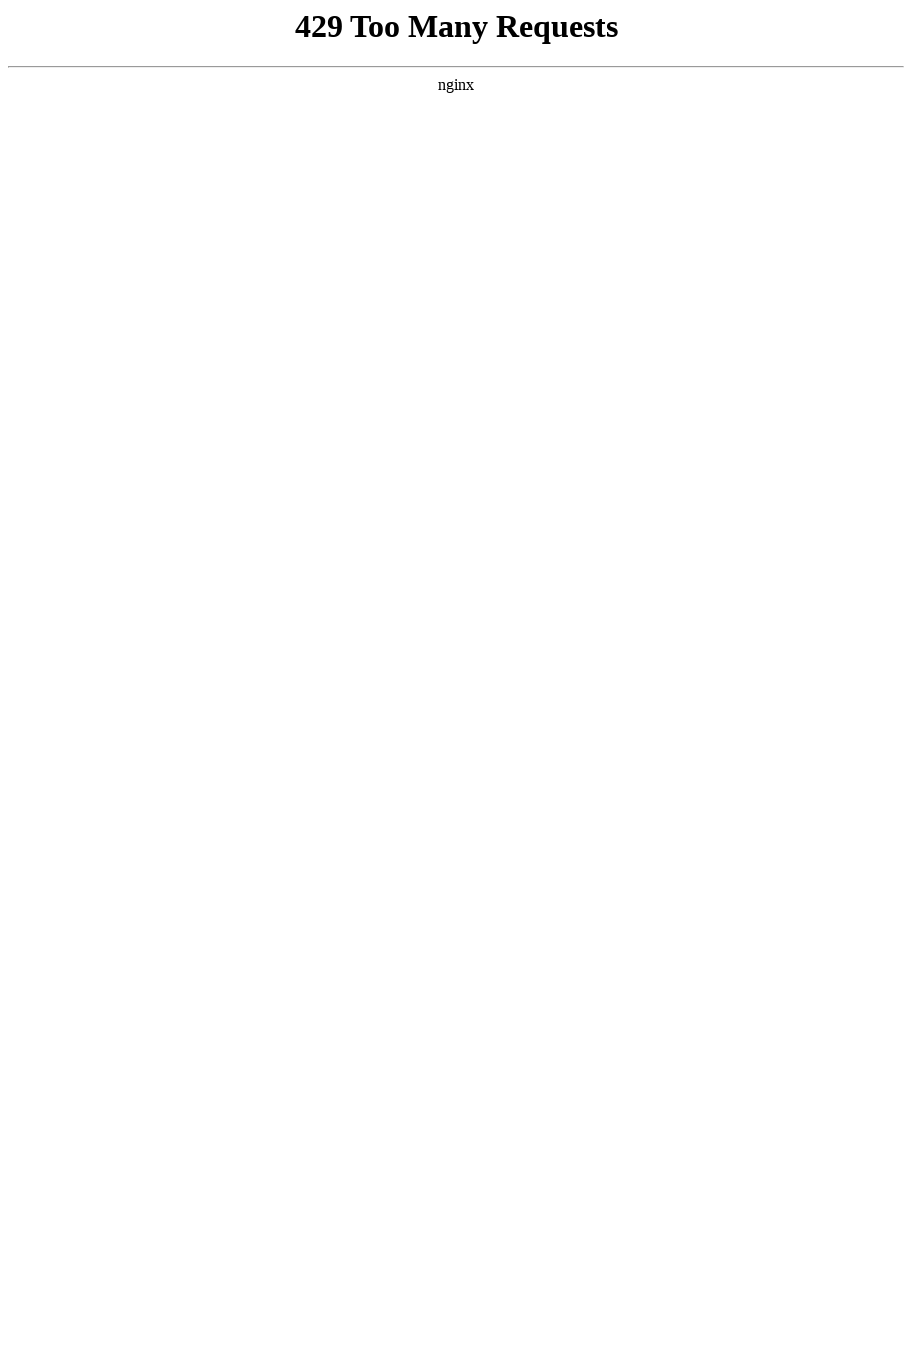

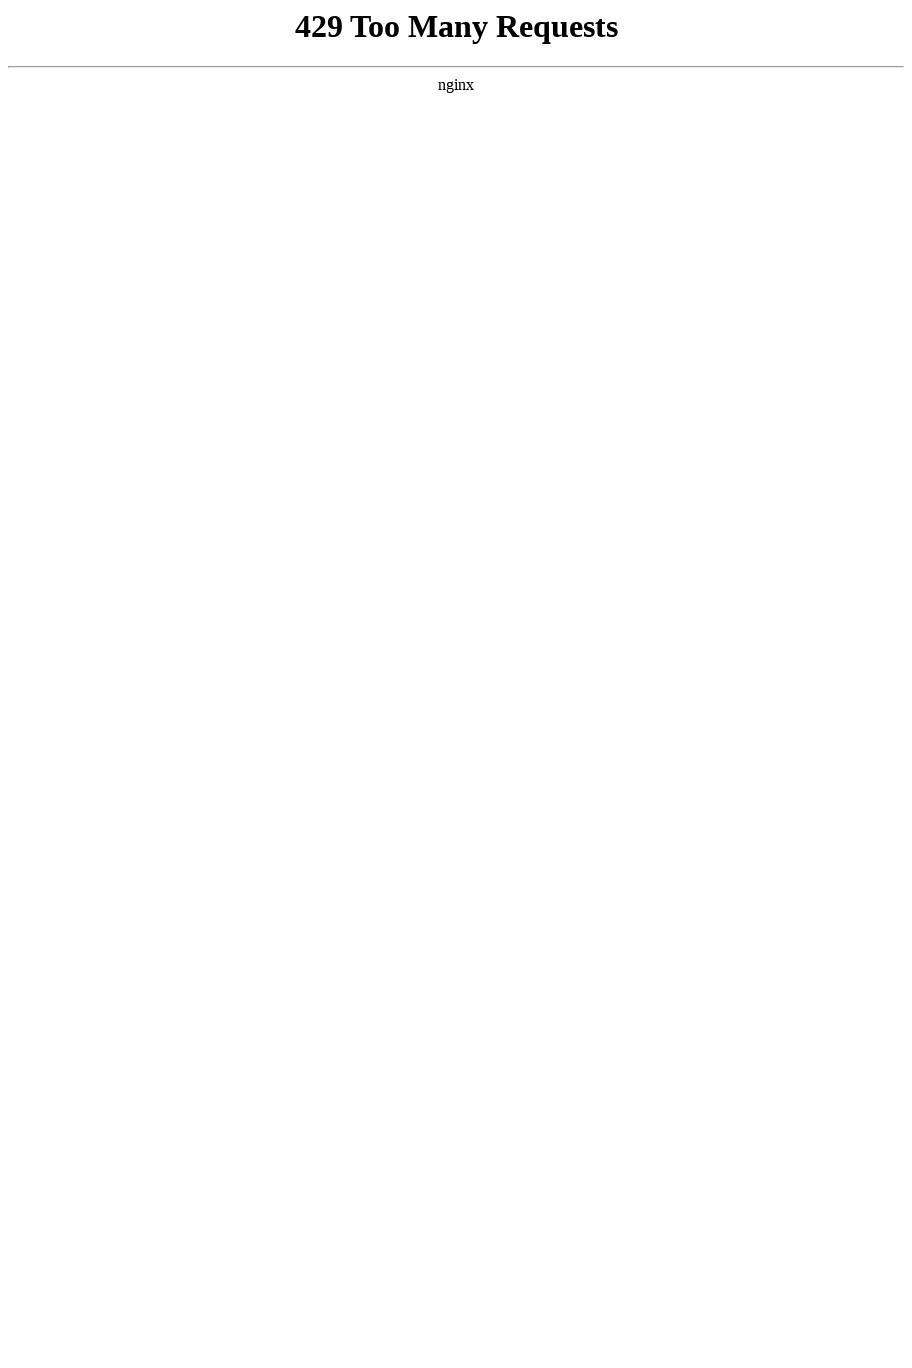